Tests flight booking form by selecting one-way trip, origin/destination cities, currency, senior citizen discount, number of passengers, and submitting the search

Starting URL: https://rahulshettyacademy.com/dropdownsPractise/

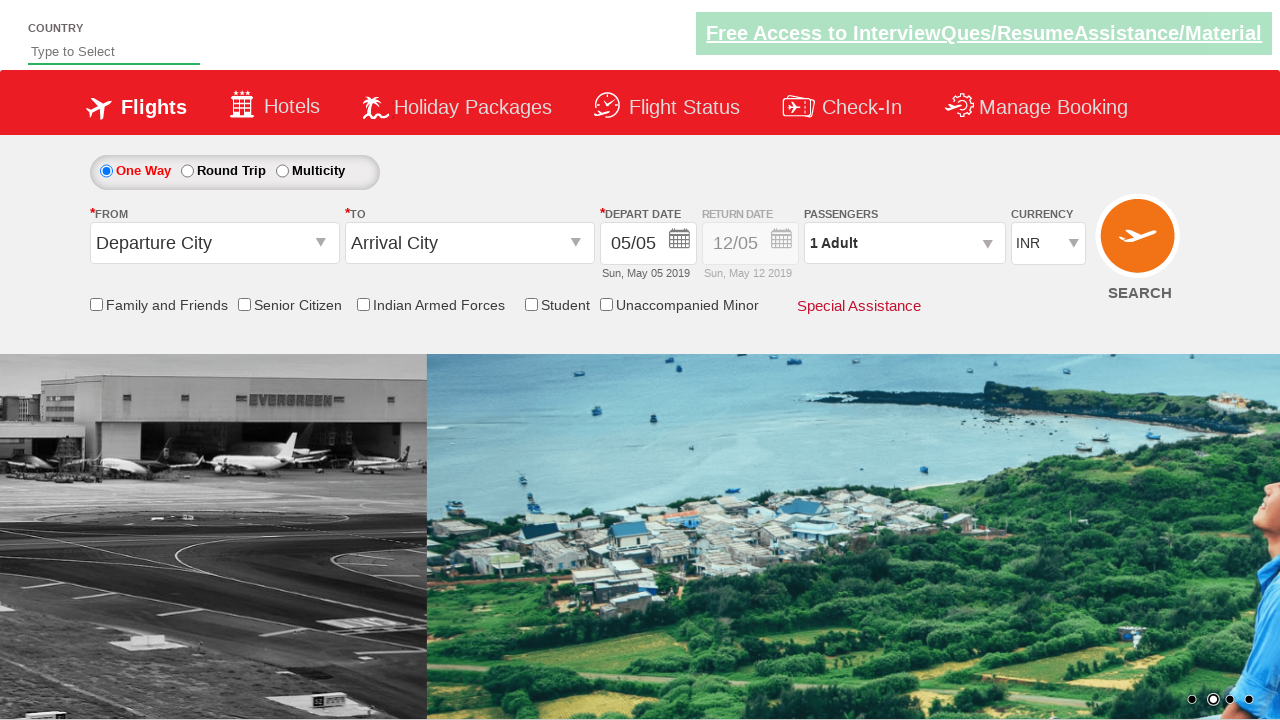

Selected one-way trip option at (106, 171) on #ctl00_mainContent_rbtnl_Trip_0
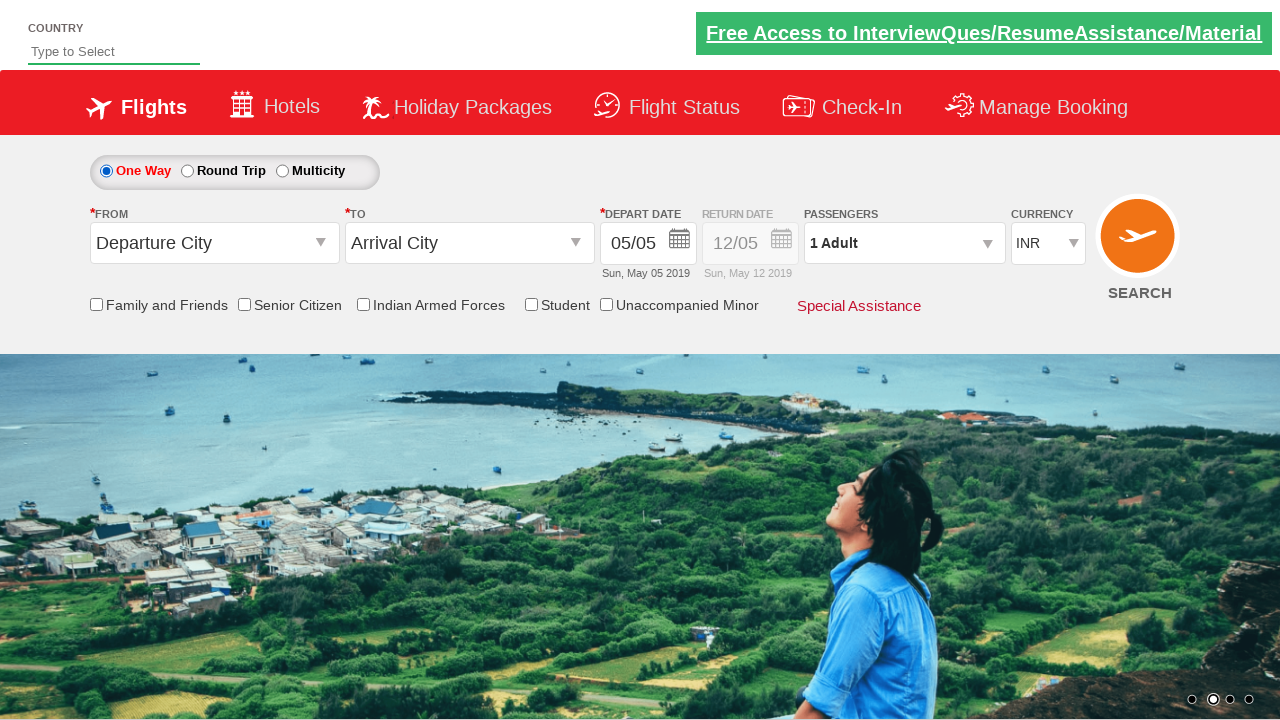

Clicked origin city dropdown at (214, 243) on #ctl00_mainContent_ddl_originStation1_CTXT
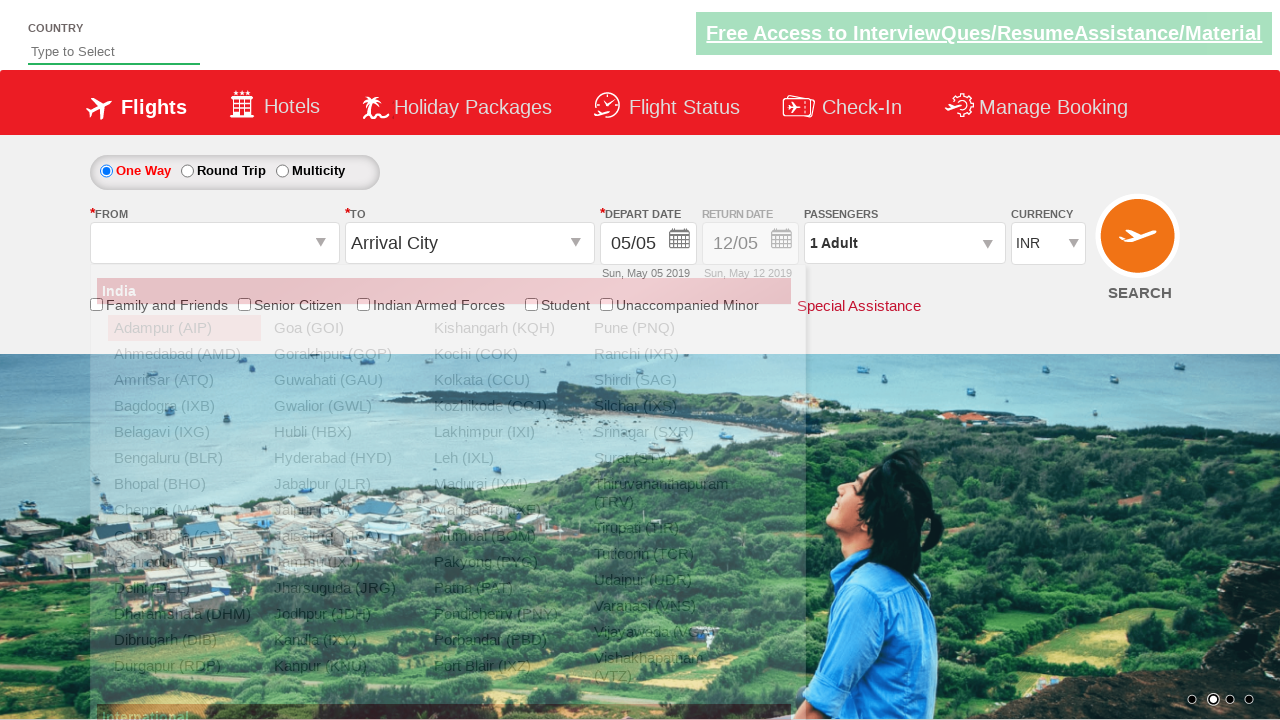

Selected Delhi (DEL) as origin city at (184, 588) on a[value='DEL']
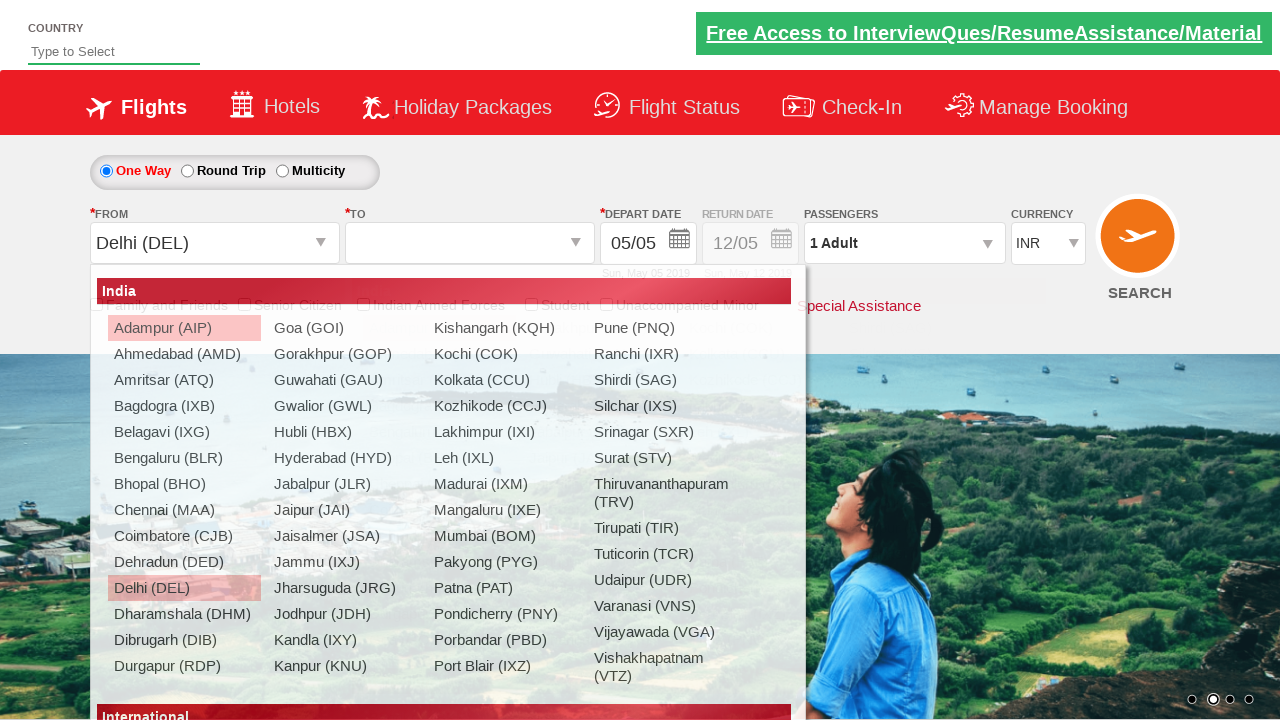

Waited for destination dropdown to be ready
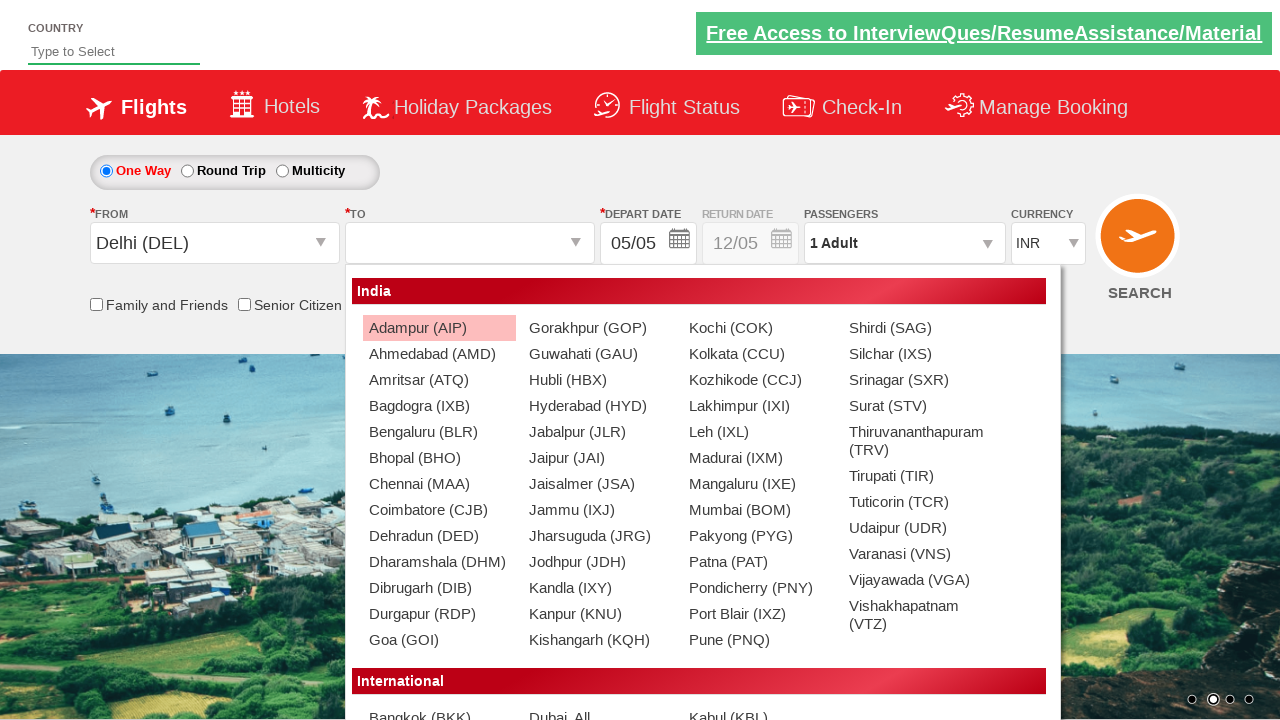

Selected Bangalore (BLR) as destination city at (439, 432) on div#glsctl00_mainContent_ddl_destinationStation1_CTNR a[value='BLR']
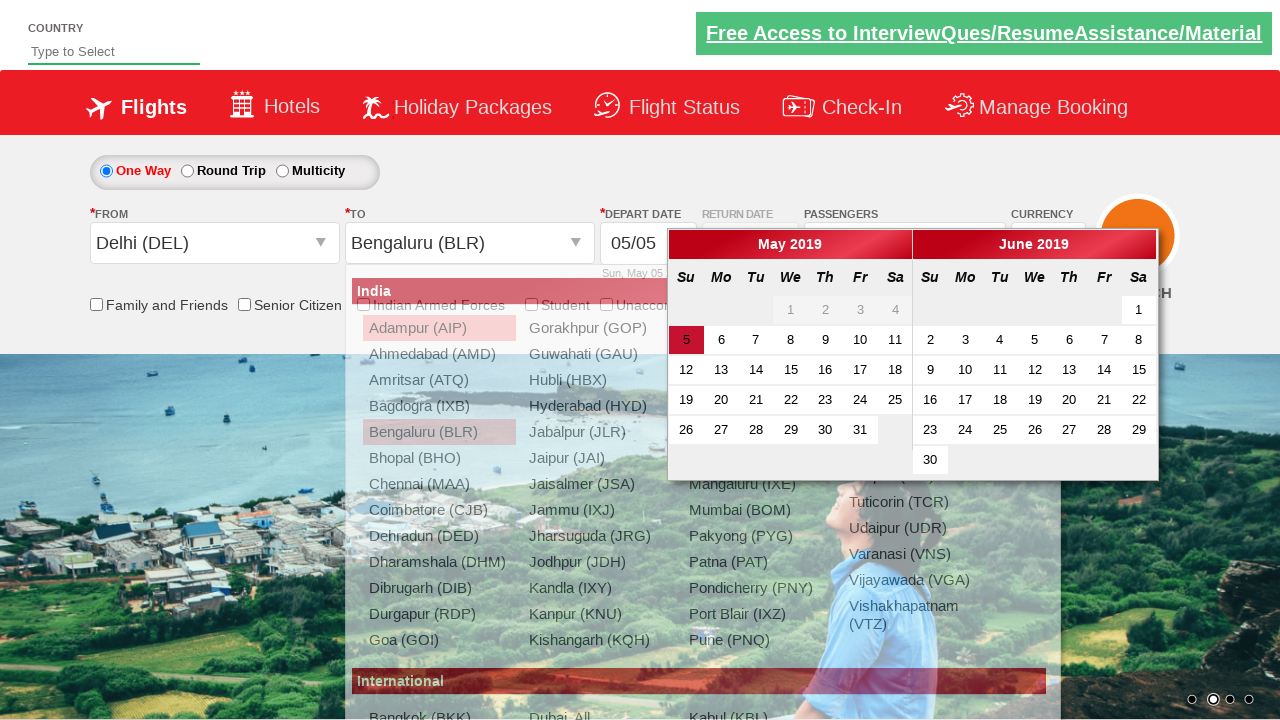

Selected AED currency (index 2) on #ctl00_mainContent_DropDownListCurrency
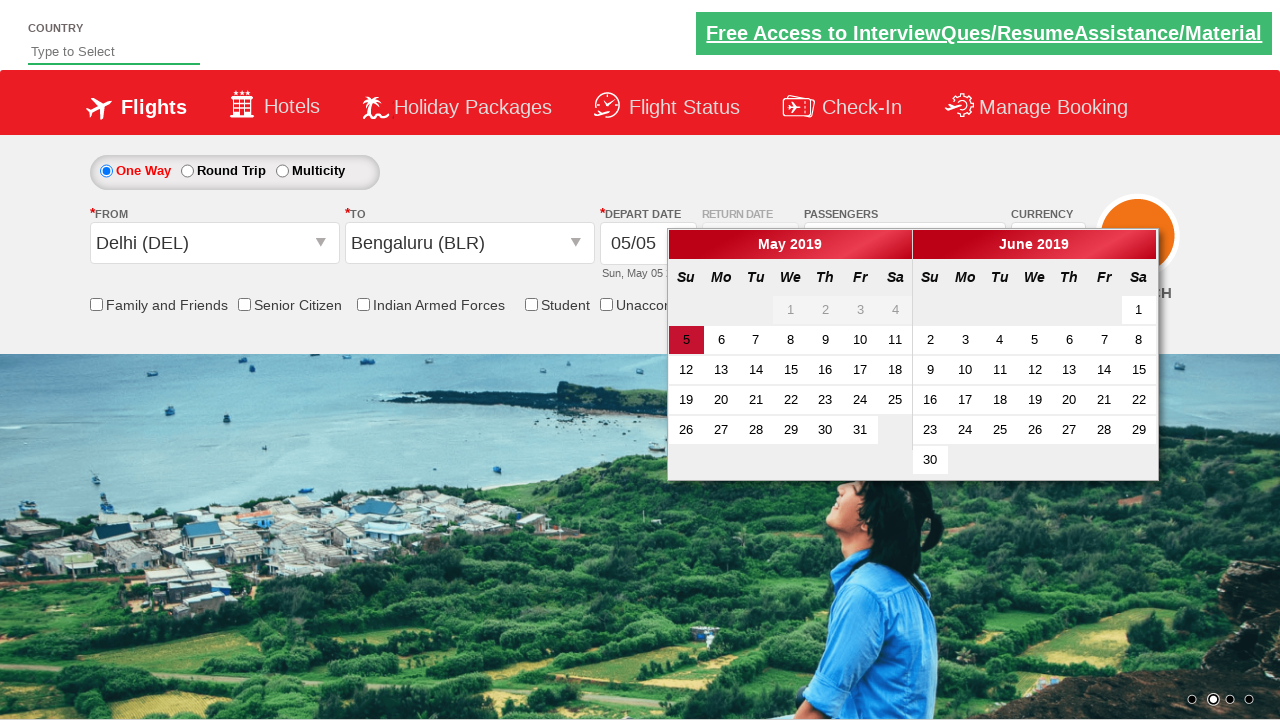

Checked senior citizen discount checkbox at (244, 304) on input#ctl00_mainContent_chk_SeniorCitizenDiscount
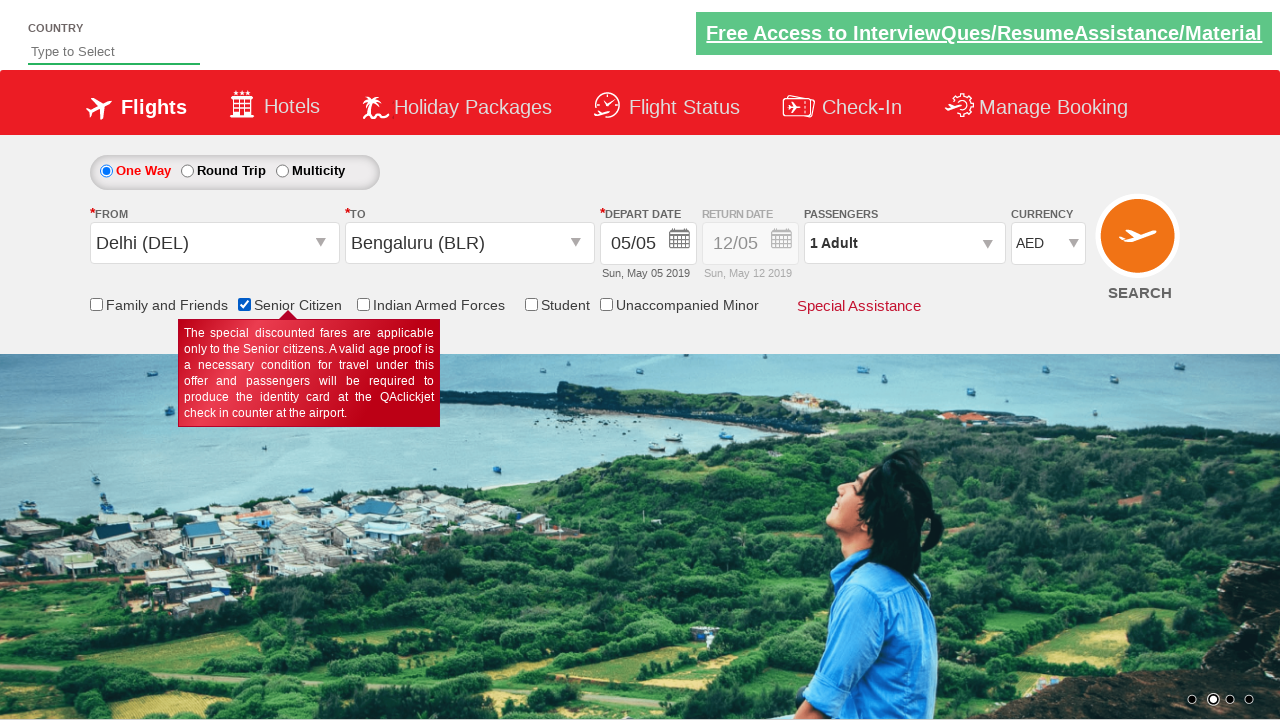

Clicked passenger selection dropdown at (904, 243) on #divpaxinfo
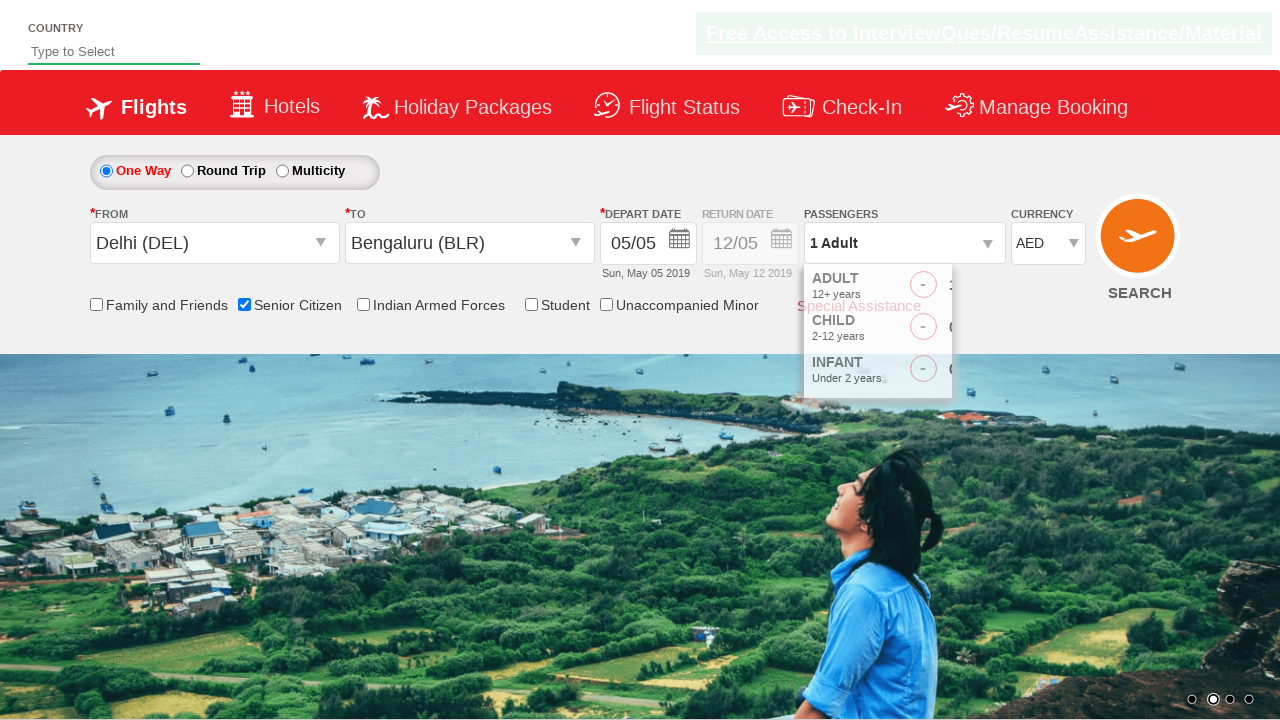

Waited for passenger dropdown to open
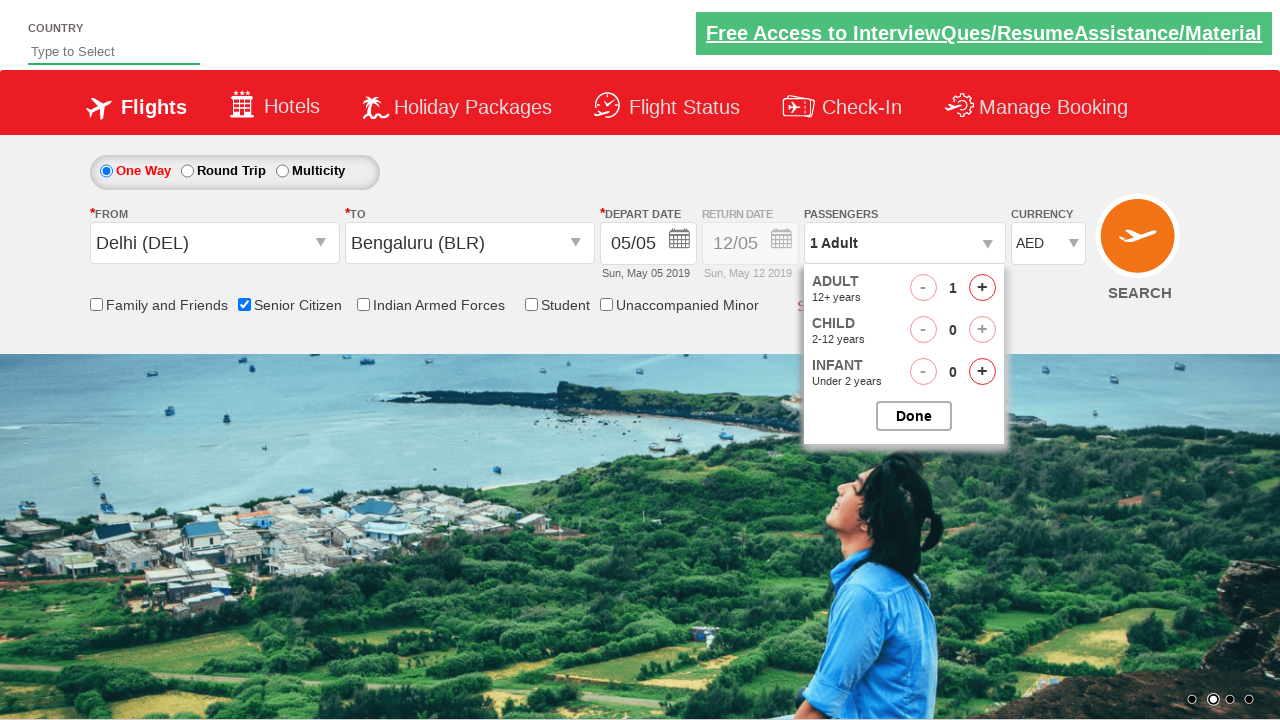

Incremented adult passenger count (iteration 1/3) at (982, 288) on #hrefIncAdt
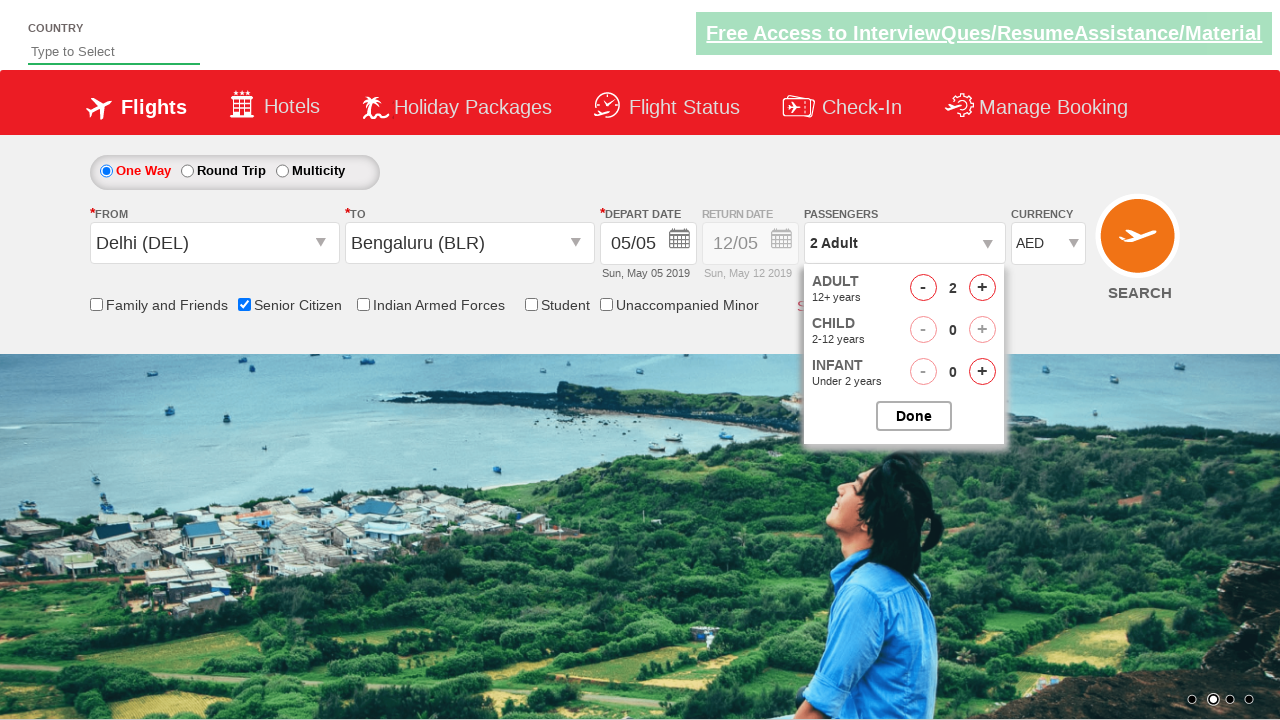

Incremented adult passenger count (iteration 2/3) at (982, 288) on #hrefIncAdt
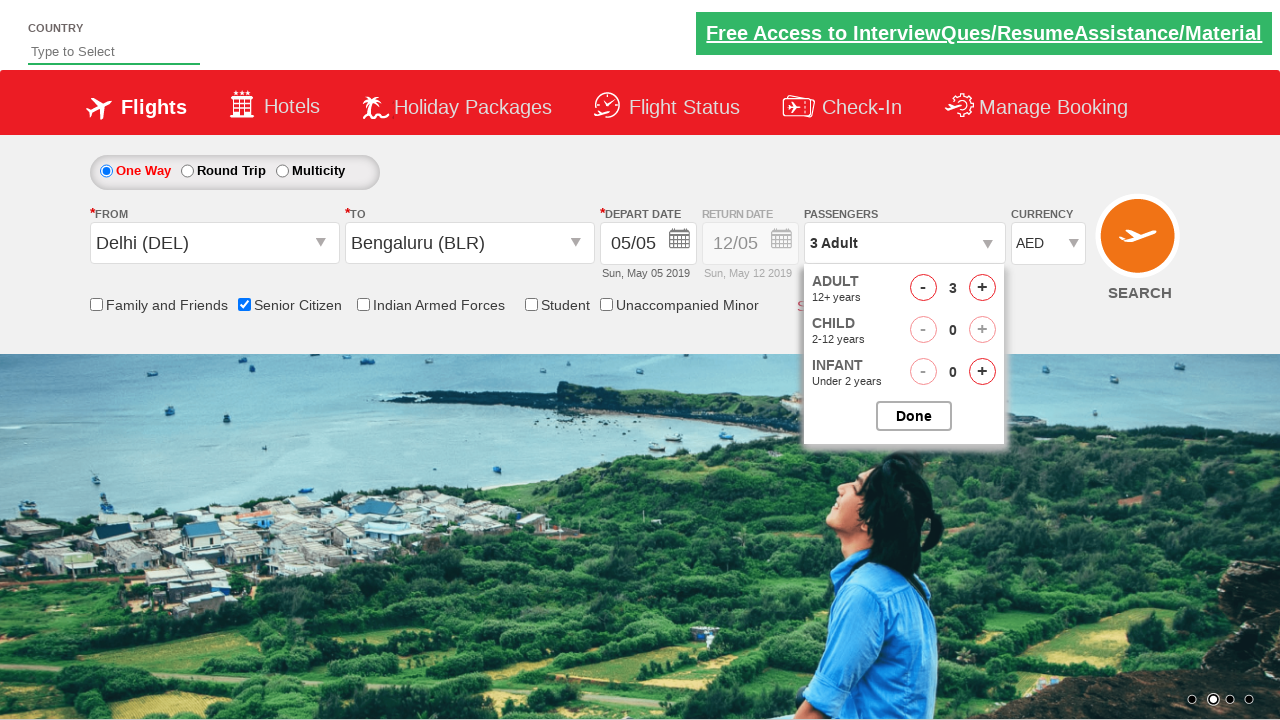

Incremented adult passenger count (iteration 3/3) at (982, 288) on #hrefIncAdt
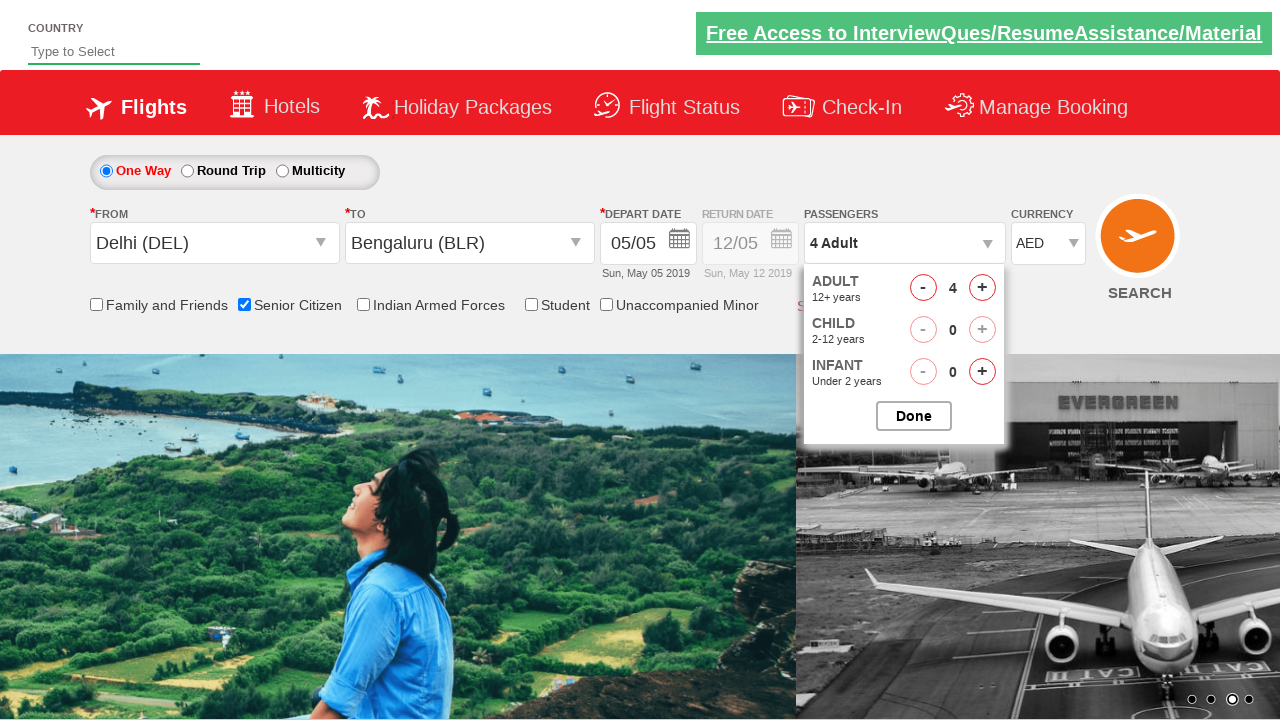

Closed passenger selection dropdown at (914, 416) on #btnclosepaxoption
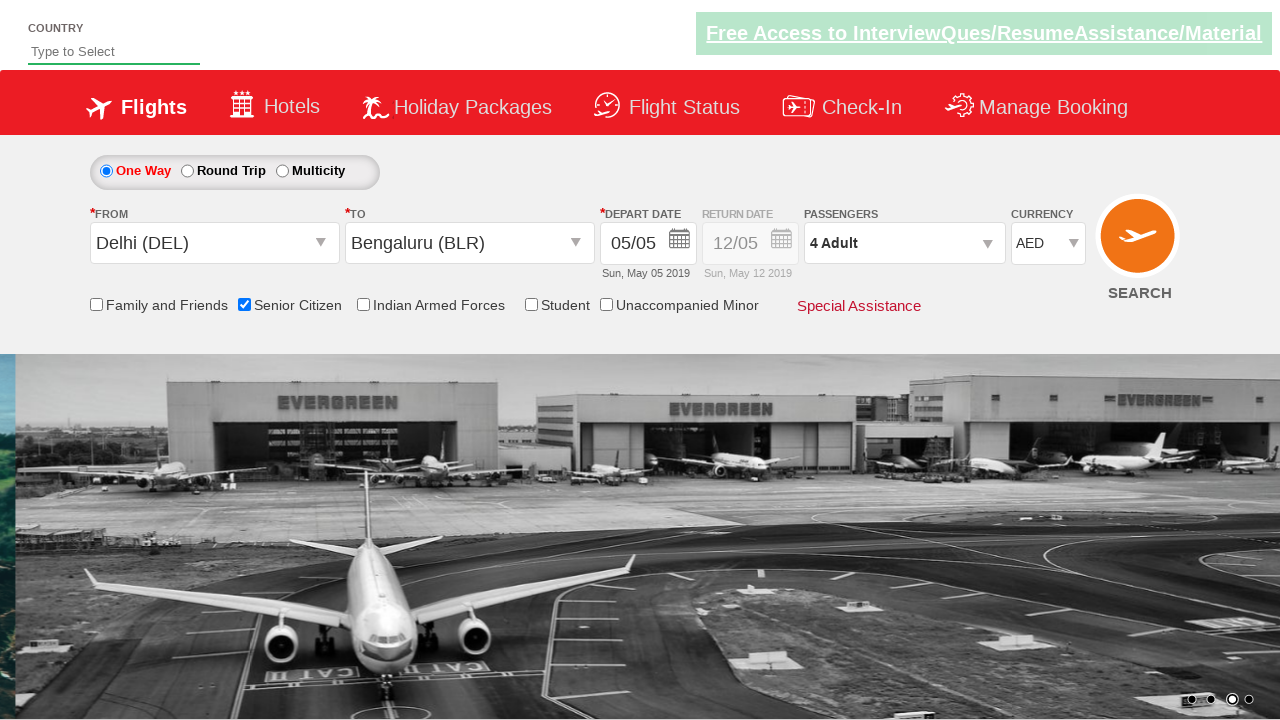

Clicked search button to submit flight booking form at (1140, 245) on input[name='ctl00$mainContent$btn_FindFlights']
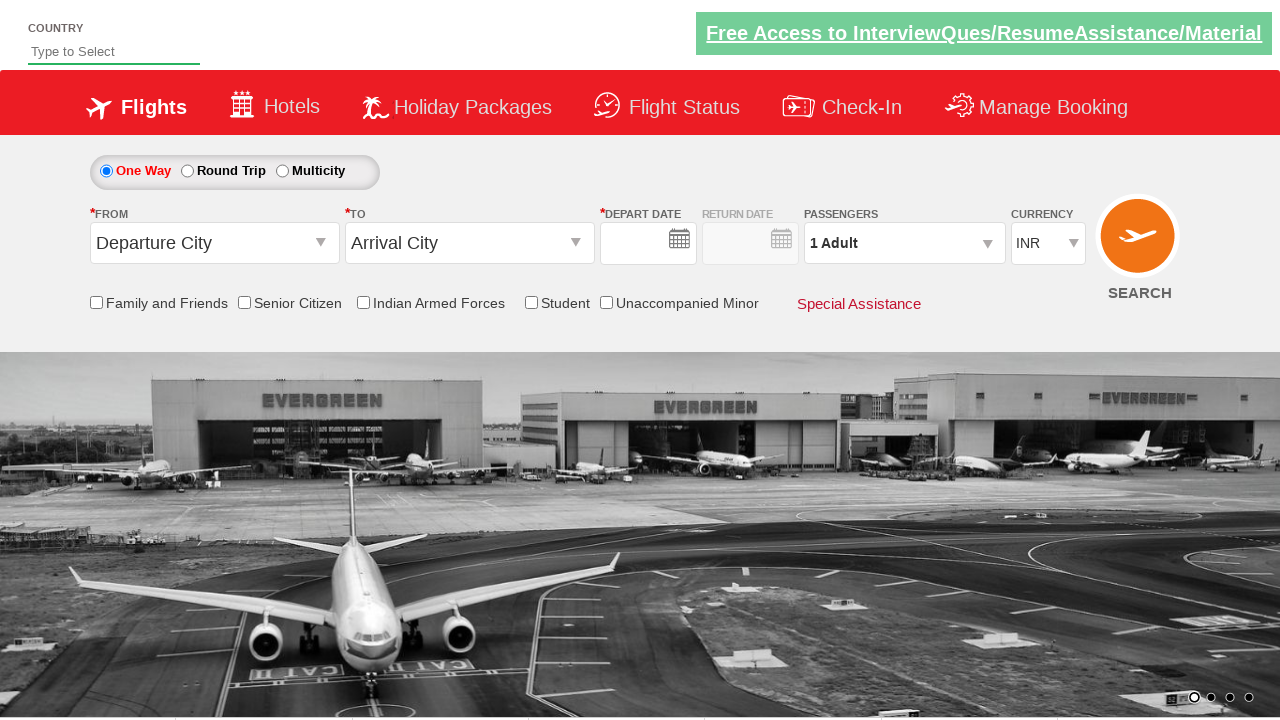

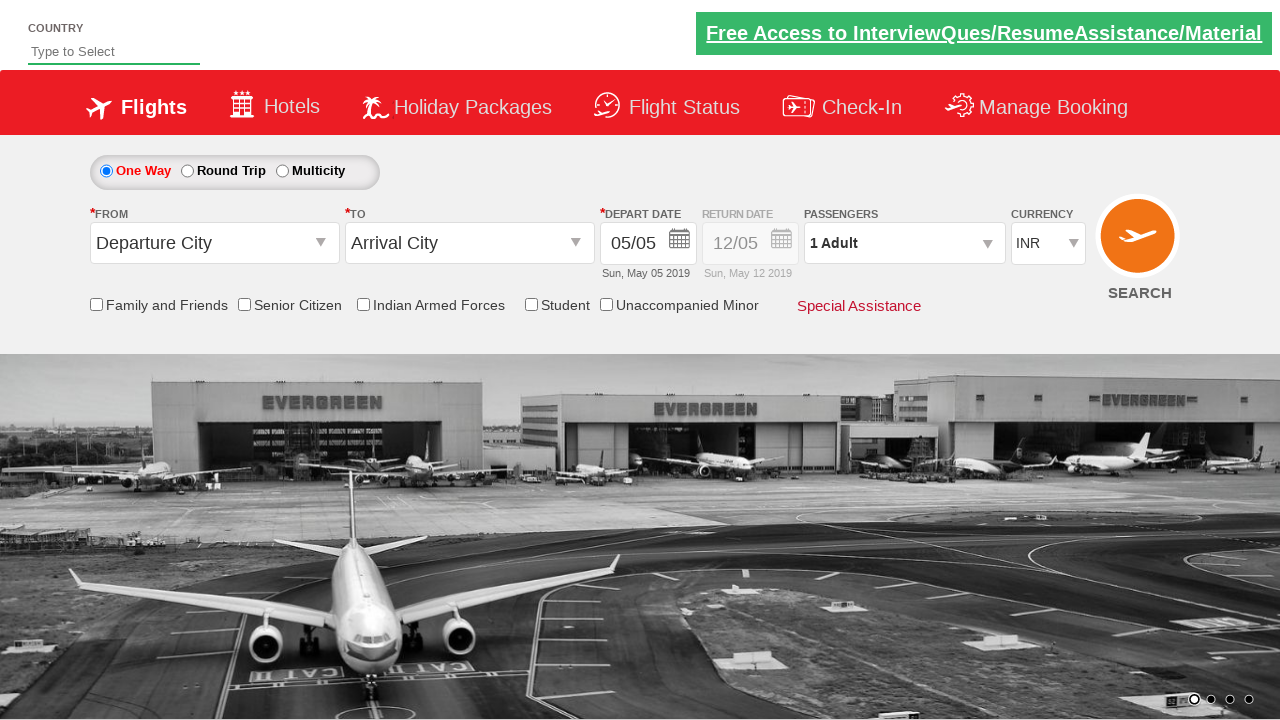